Tests that the Clear completed button is displayed with correct text

Starting URL: https://demo.playwright.dev/todomvc

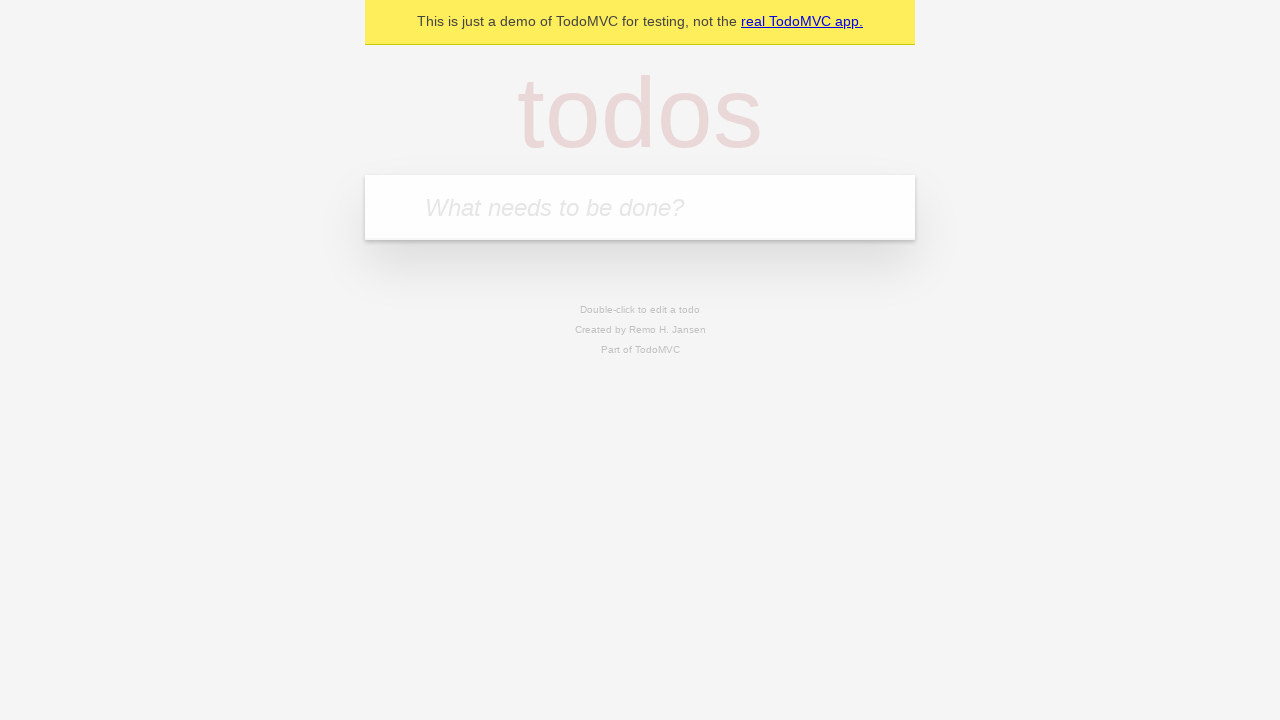

Filled todo input with 'buy some cheese' on internal:attr=[placeholder="What needs to be done?"i]
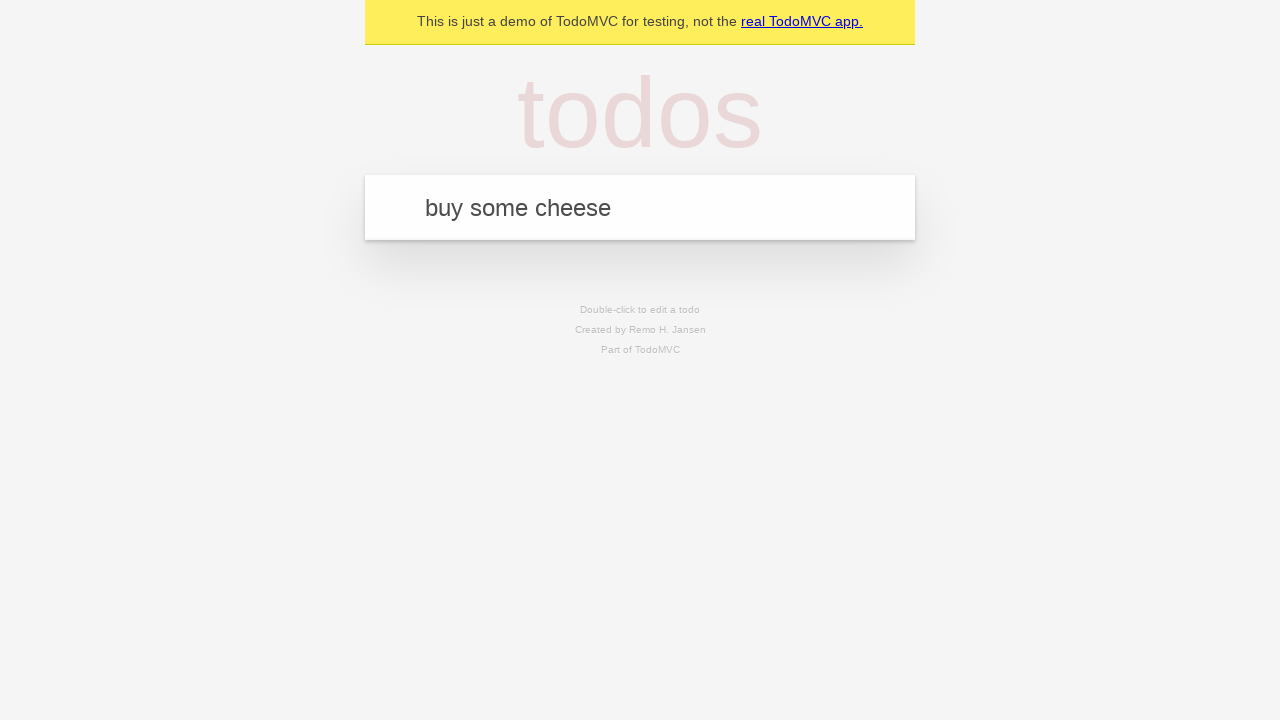

Pressed Enter to add first todo on internal:attr=[placeholder="What needs to be done?"i]
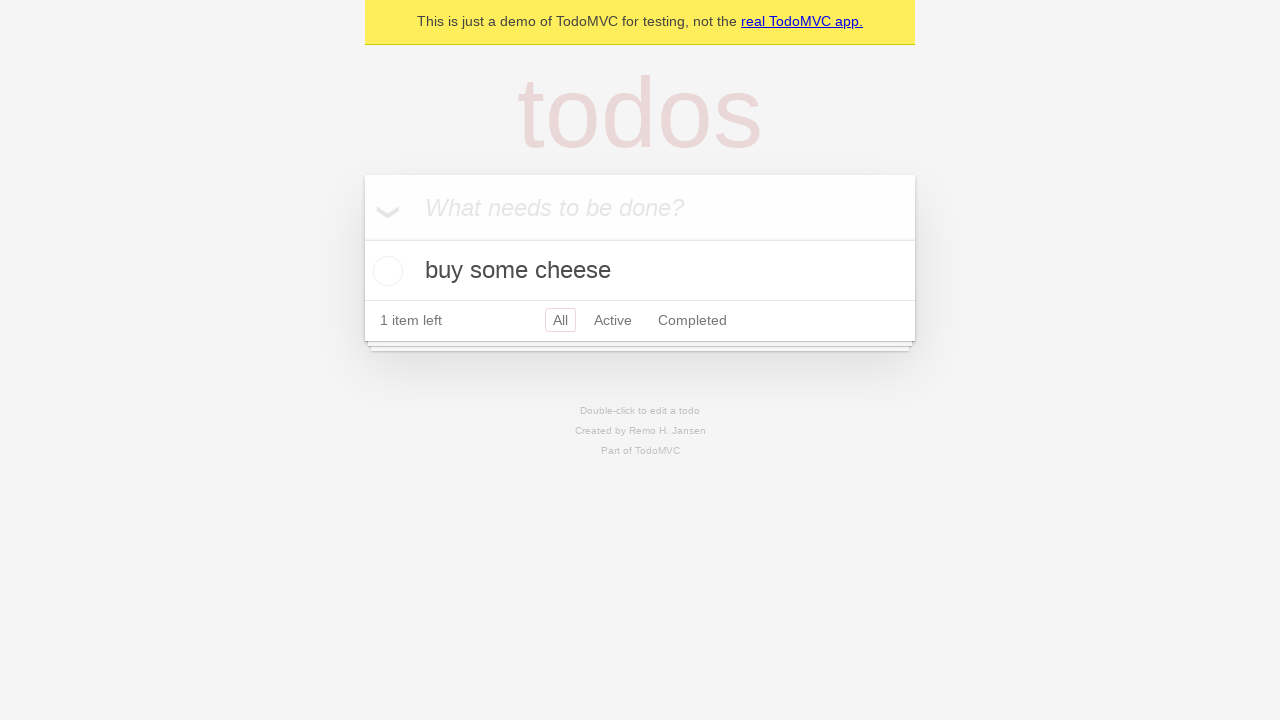

Filled todo input with 'feed the cat' on internal:attr=[placeholder="What needs to be done?"i]
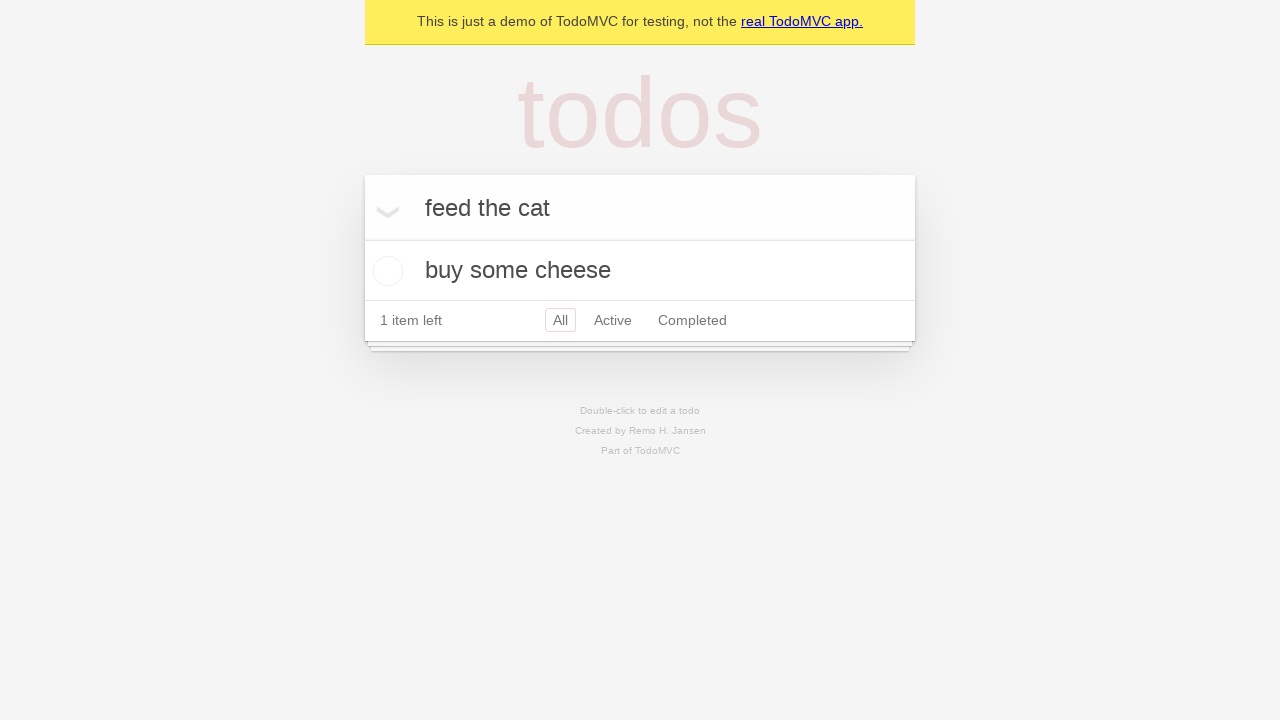

Pressed Enter to add second todo on internal:attr=[placeholder="What needs to be done?"i]
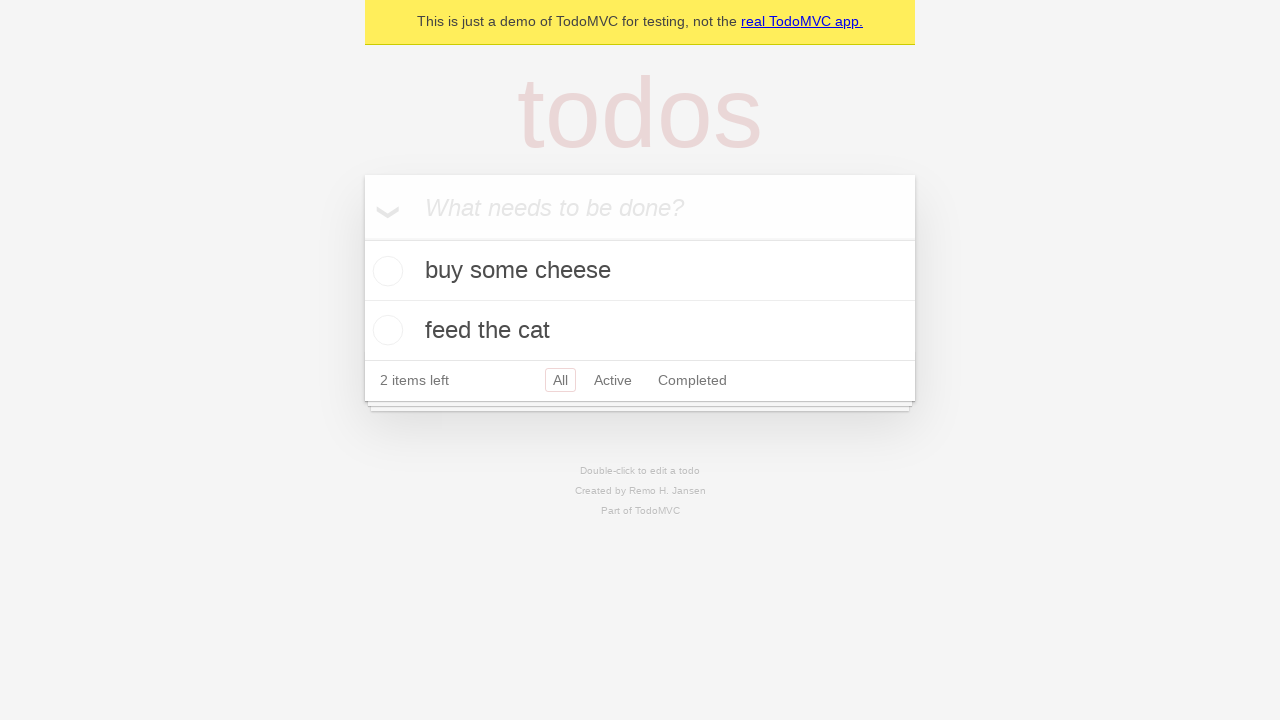

Filled todo input with 'book a doctors appointment' on internal:attr=[placeholder="What needs to be done?"i]
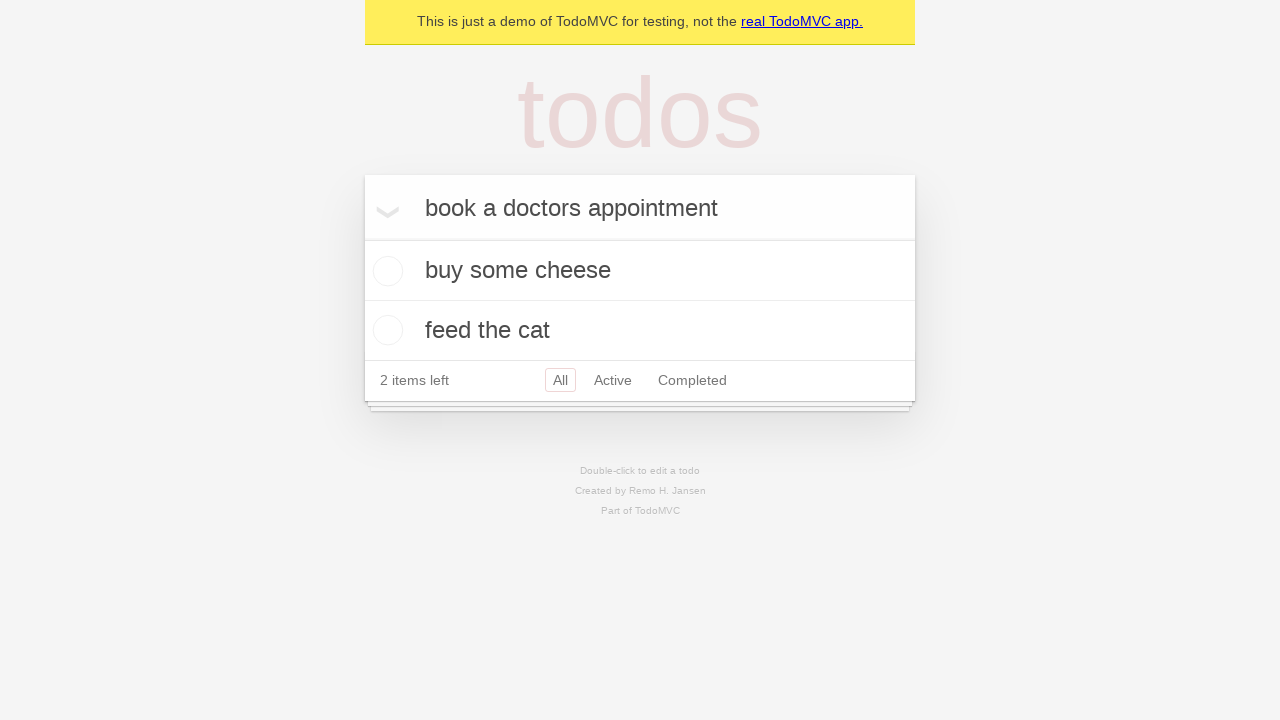

Pressed Enter to add third todo on internal:attr=[placeholder="What needs to be done?"i]
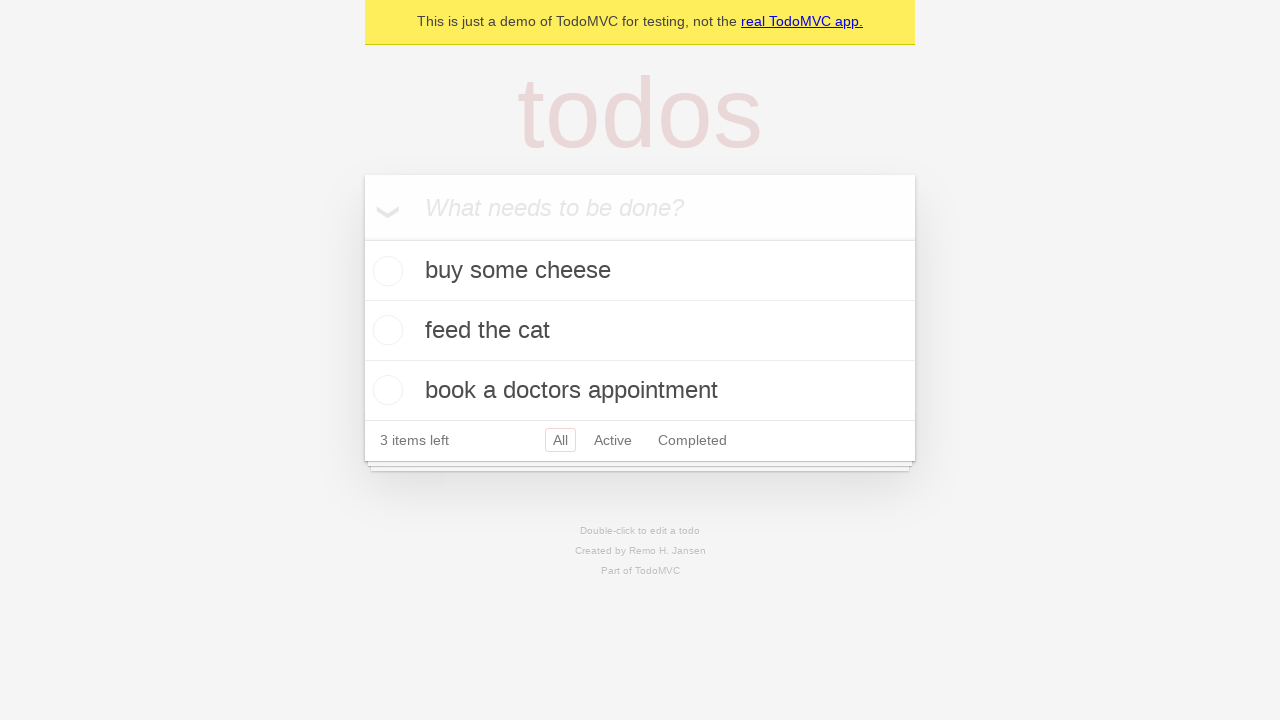

Checked the first todo item at (385, 271) on .todo-list li .toggle >> nth=0
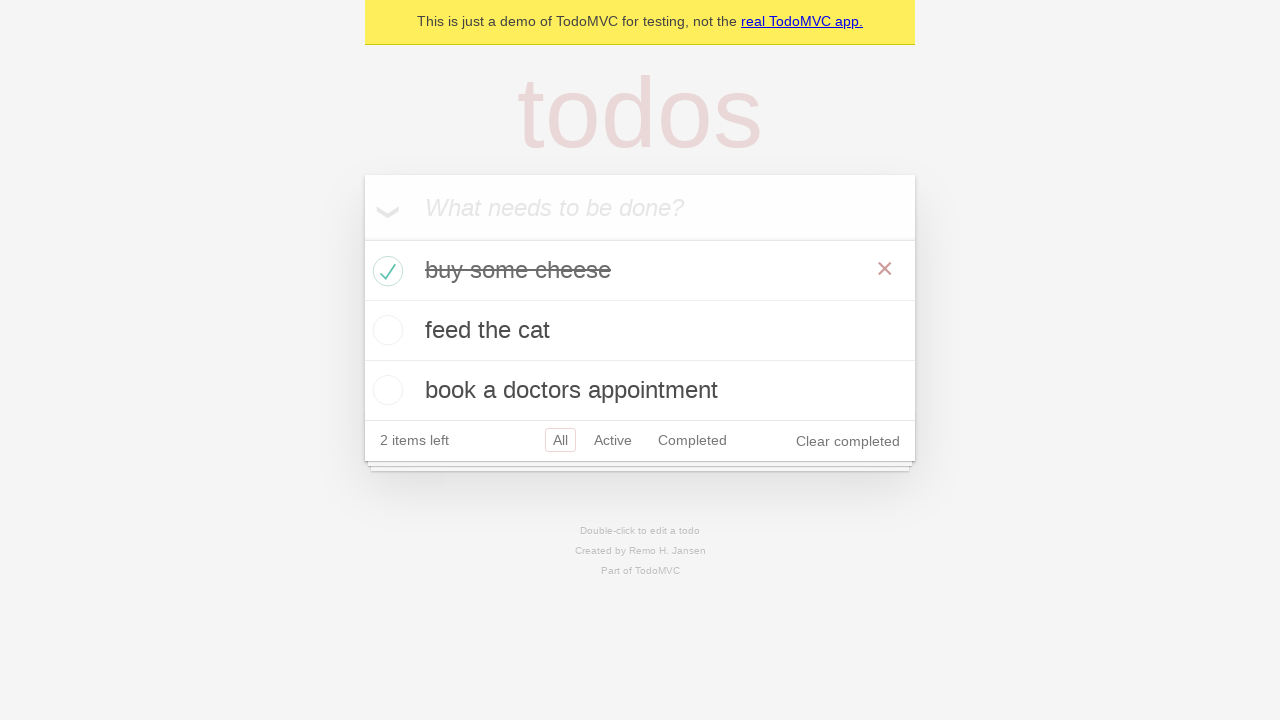

Clear completed button is now visible with correct text
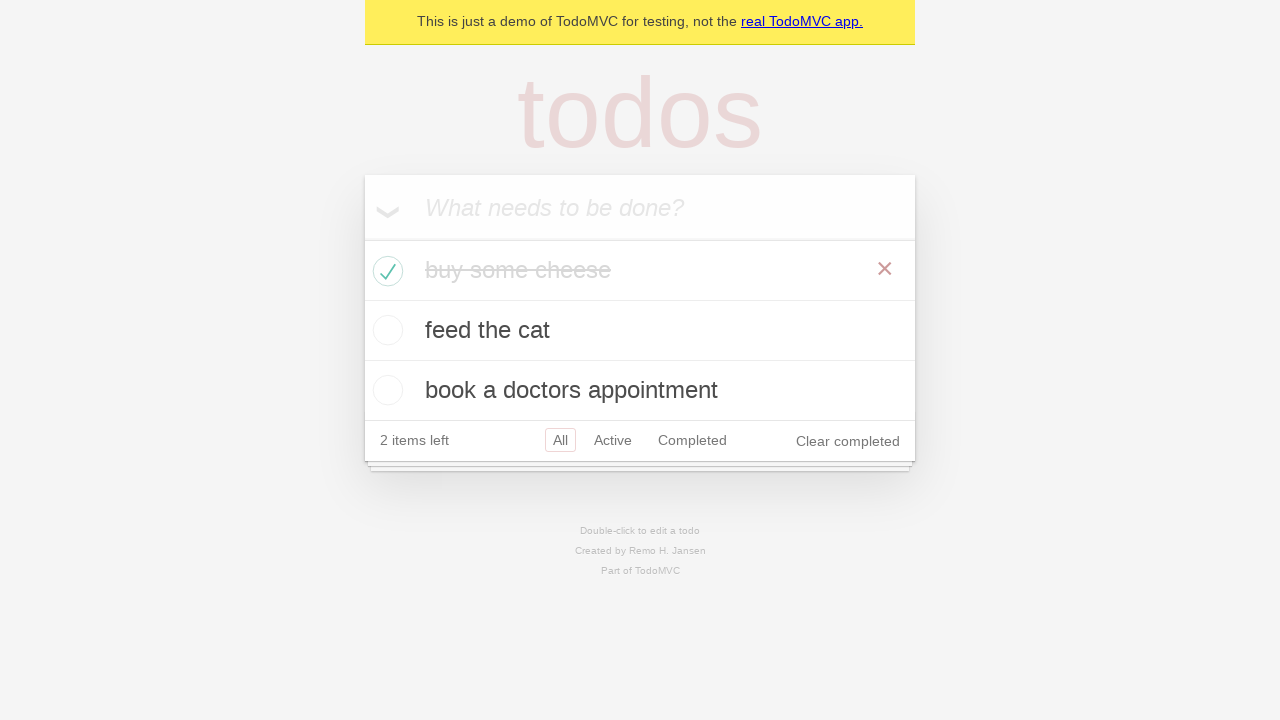

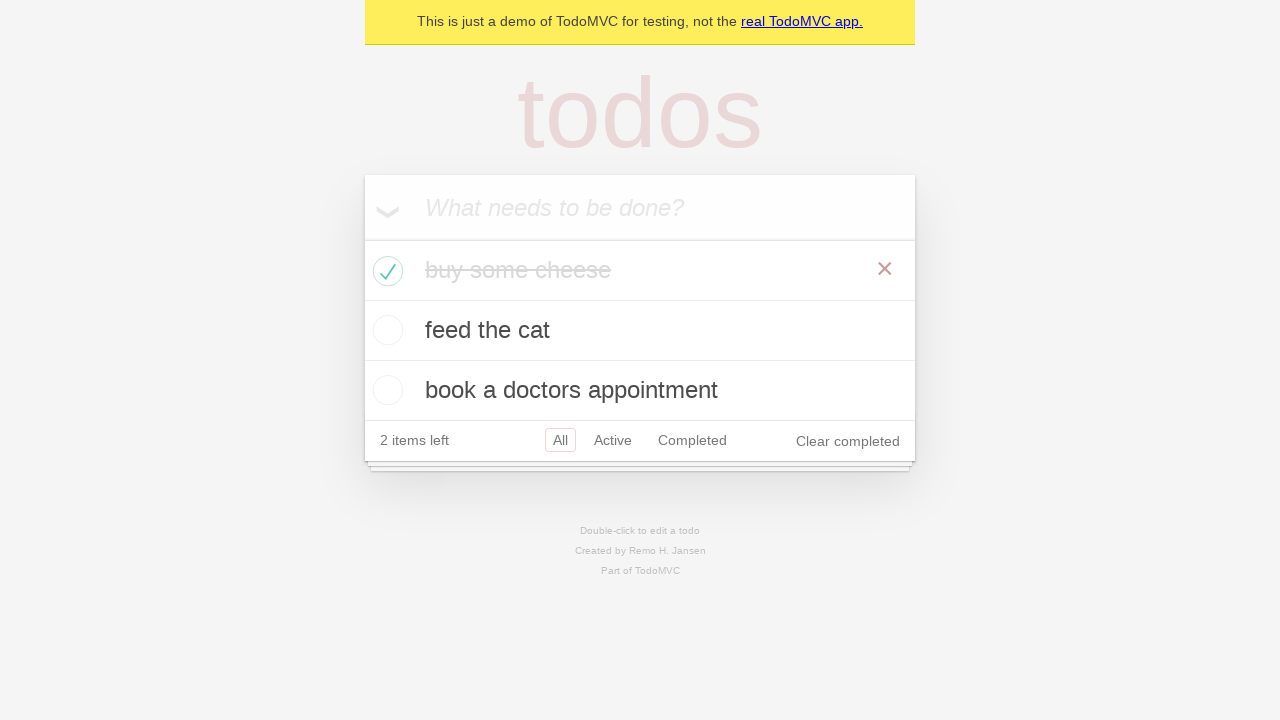